Tests clicking on a recipe card button on the Deque Labs broken workshop demo page to trigger a UI state change.

Starting URL: https://broken-workshop.dequelabs.com/

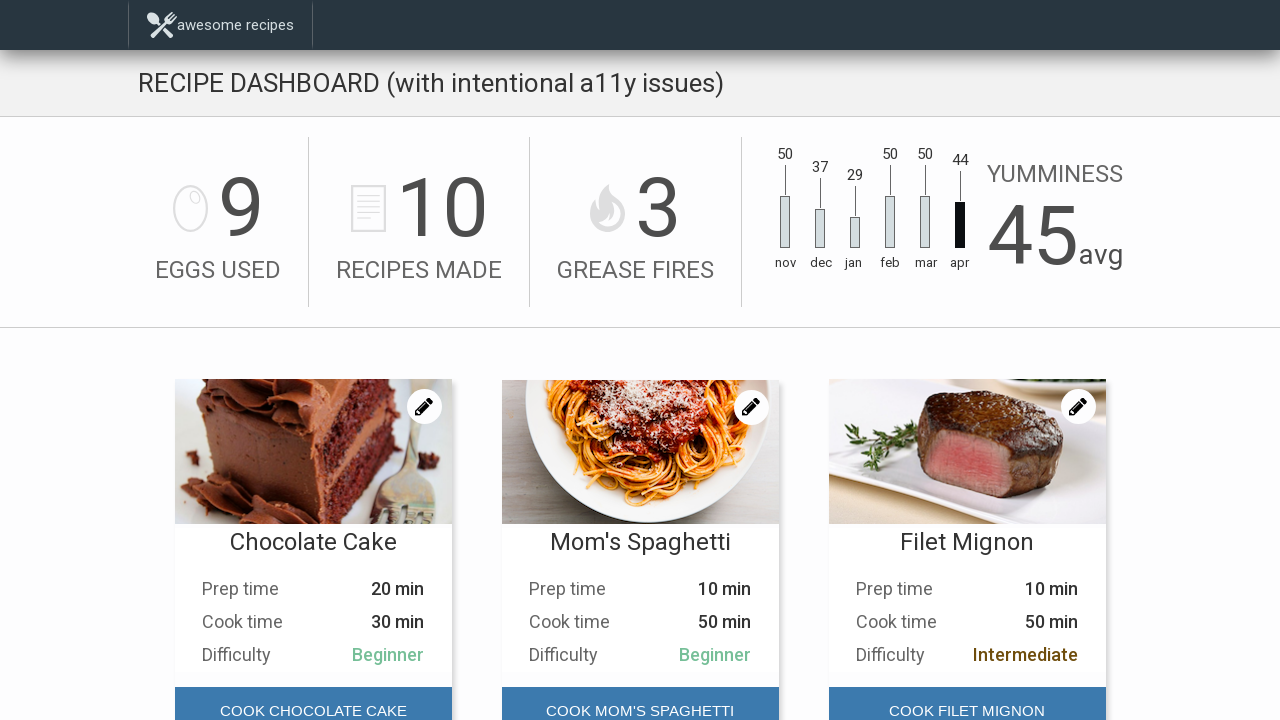

Clicked the first recipe card button at (313, 696) on #main-content > div.Recipes > div:nth-child(1) > div.Recipes__card-foot > button
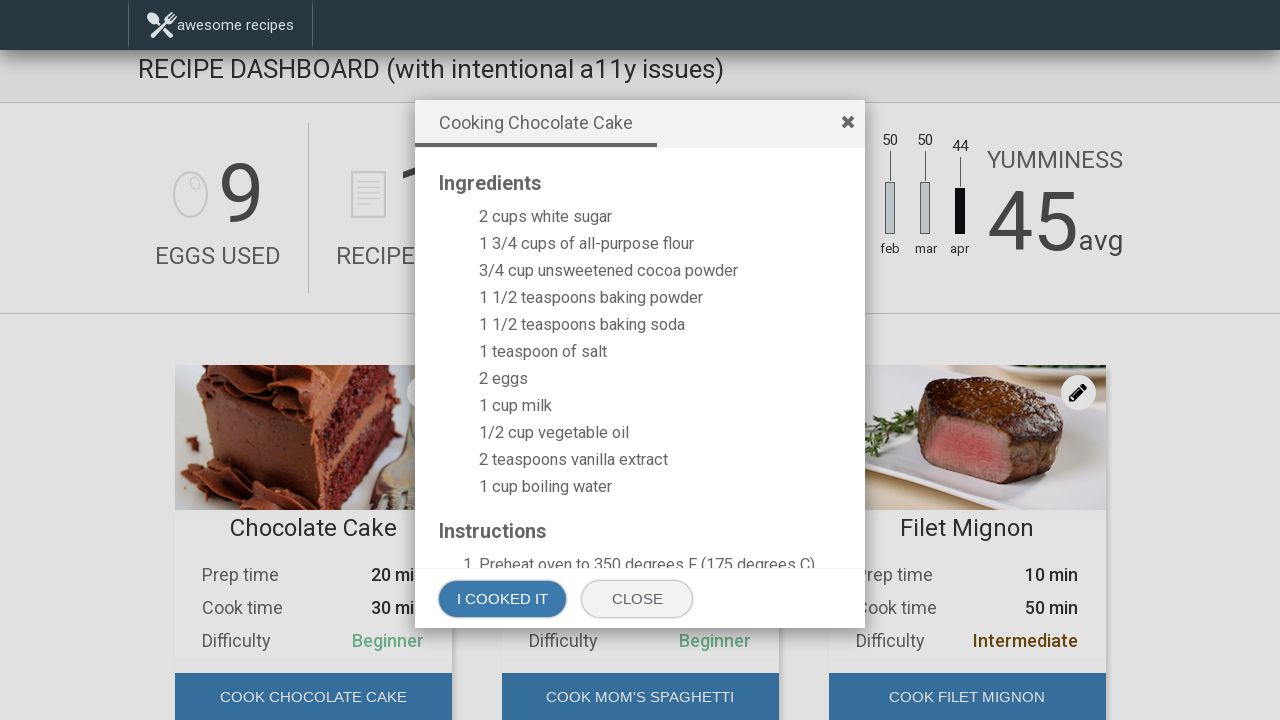

Waited for network idle state after recipe card button click
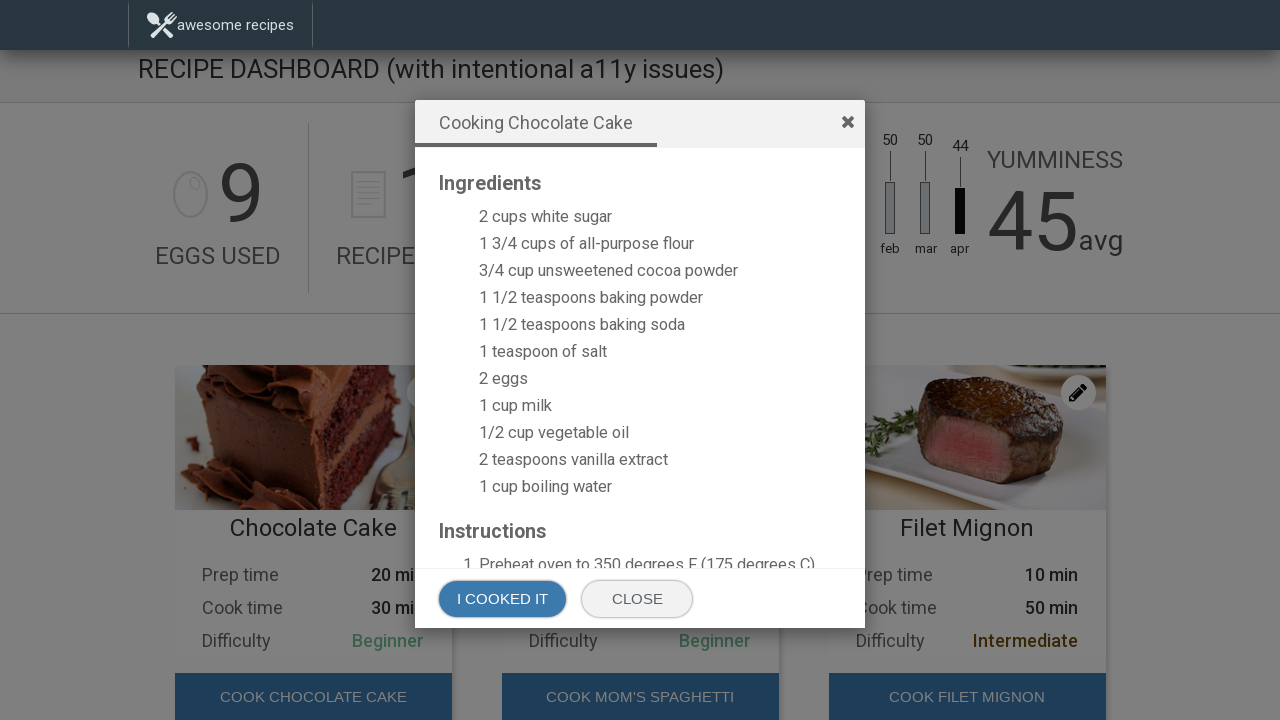

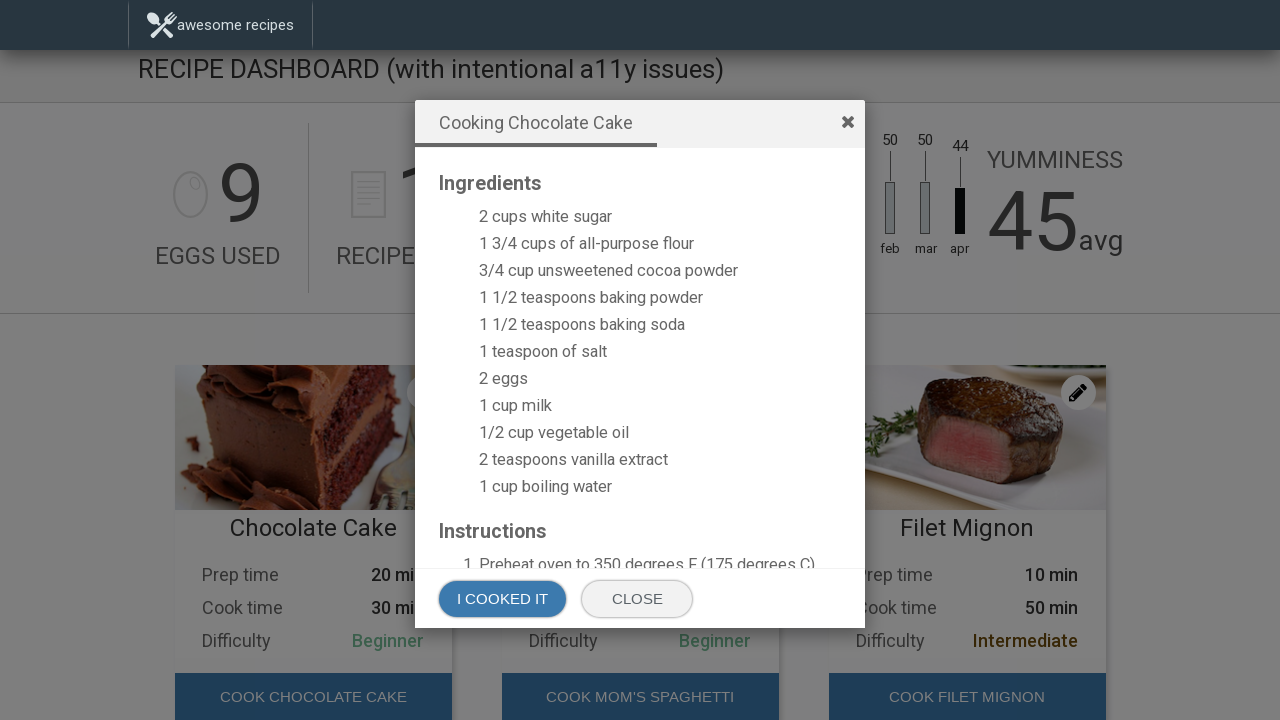